Tests dropdown selection by selecting an option and verifying the selection

Starting URL: https://the-internet.herokuapp.com/dropdown

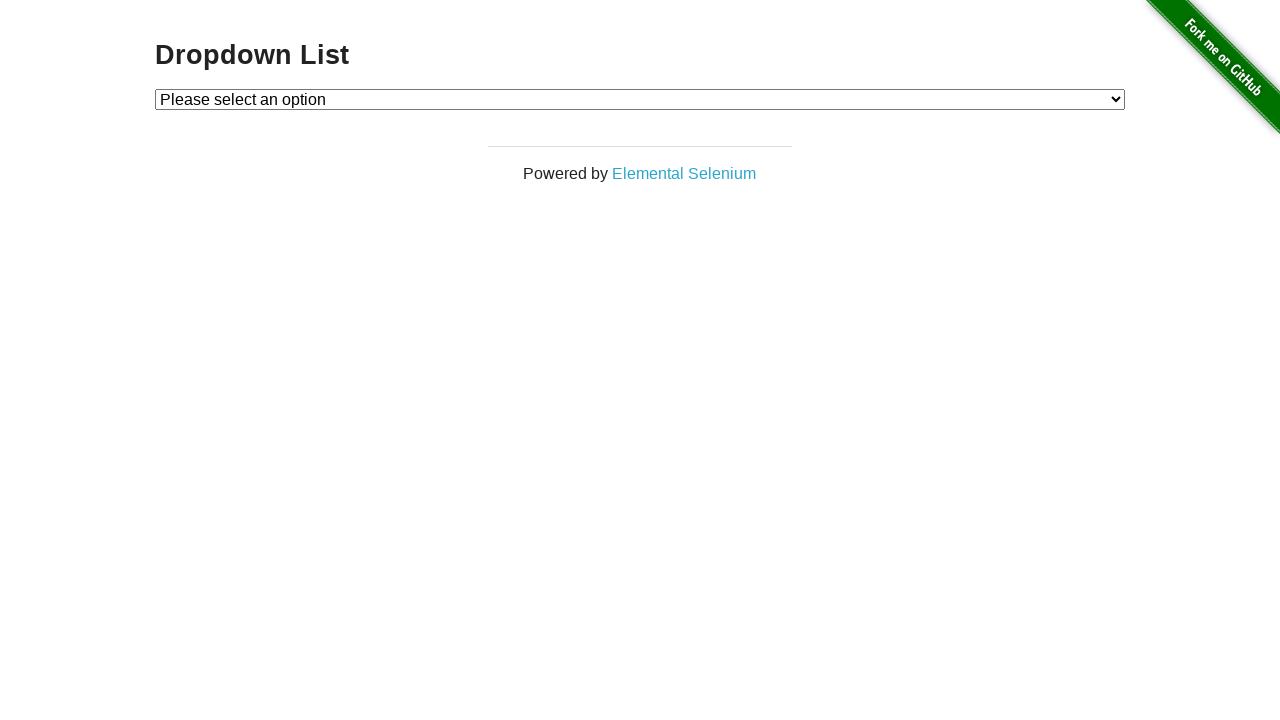

Selected Option 2 from dropdown on select#dropdown
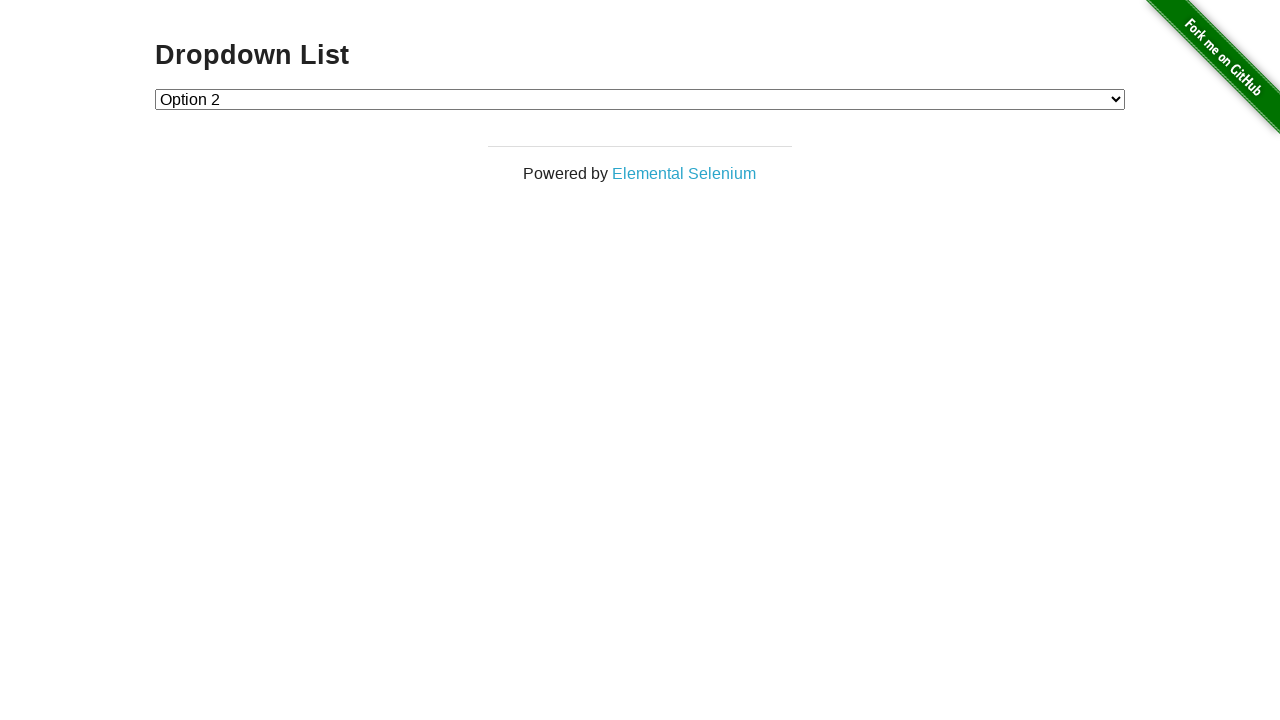

Verified Option 2 is selected in dropdown
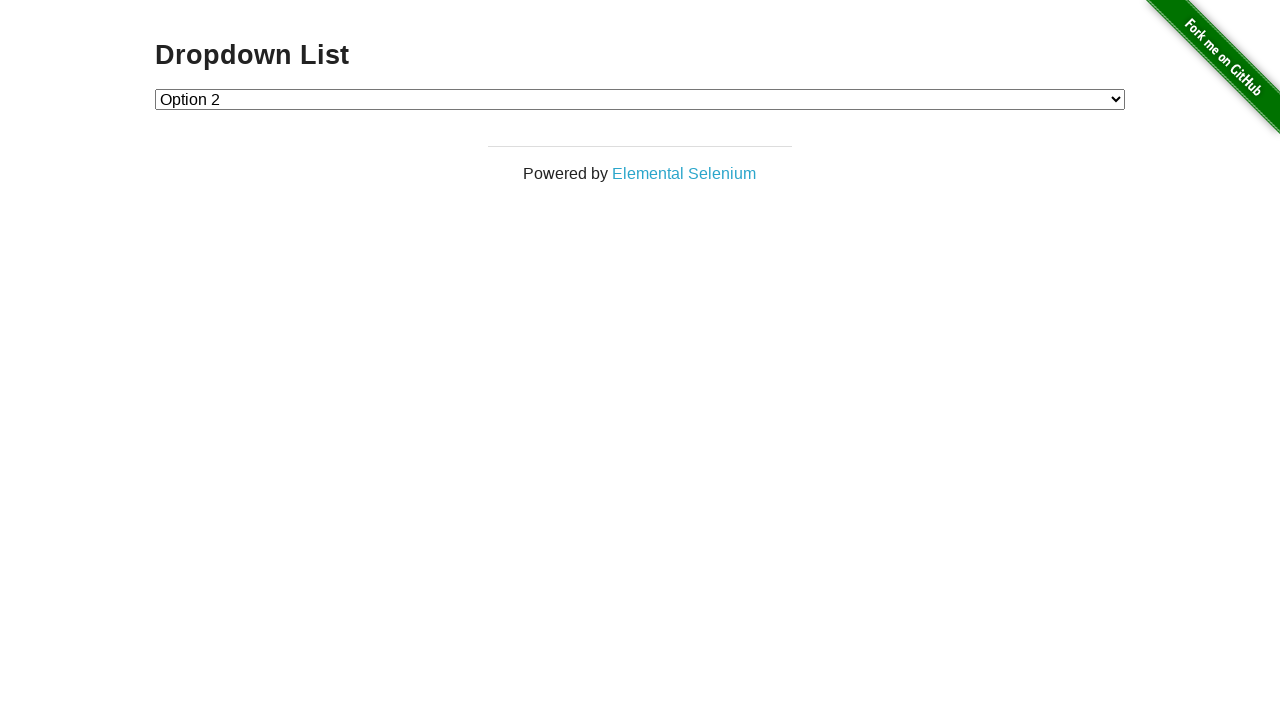

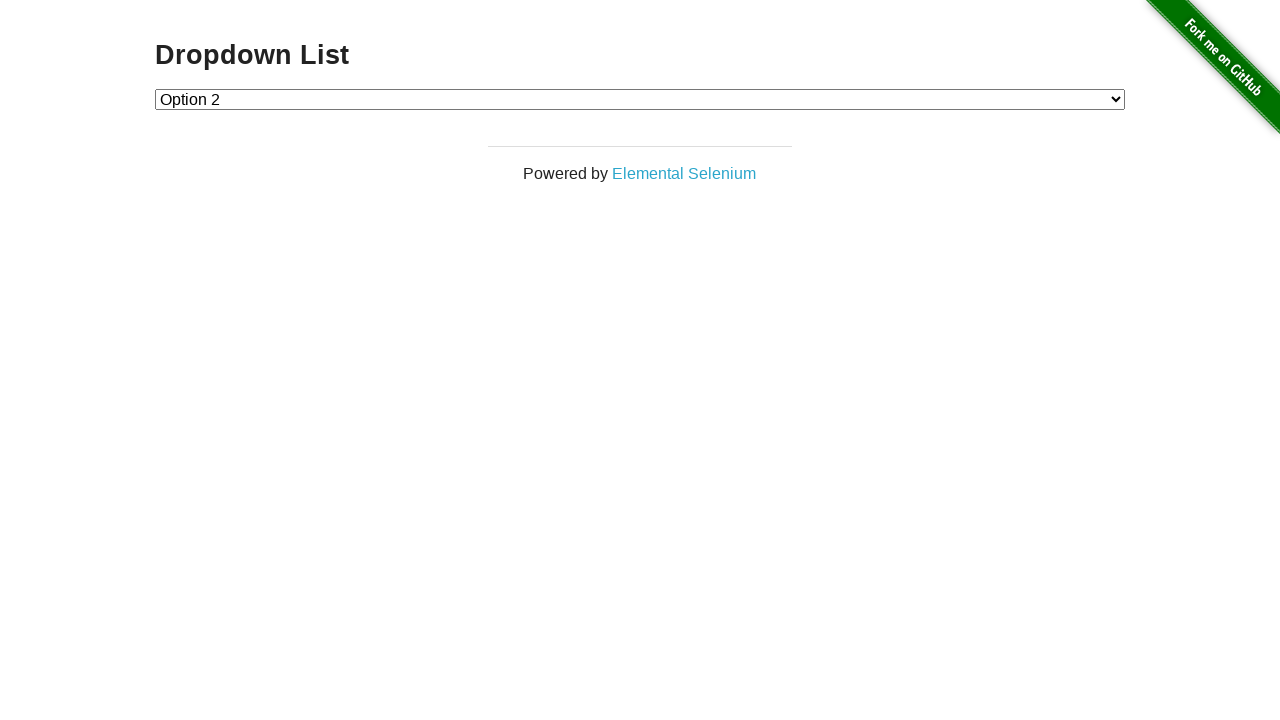